Tests iframe switching and JavaScript alert handling on W3Schools by switching to an iframe, clicking a "Try it" button that triggers a confirm dialog, accepting the alert, and verifying the result text appears.

Starting URL: https://www.w3schools.com/js/tryit.asp?filename=tryjs_confirm

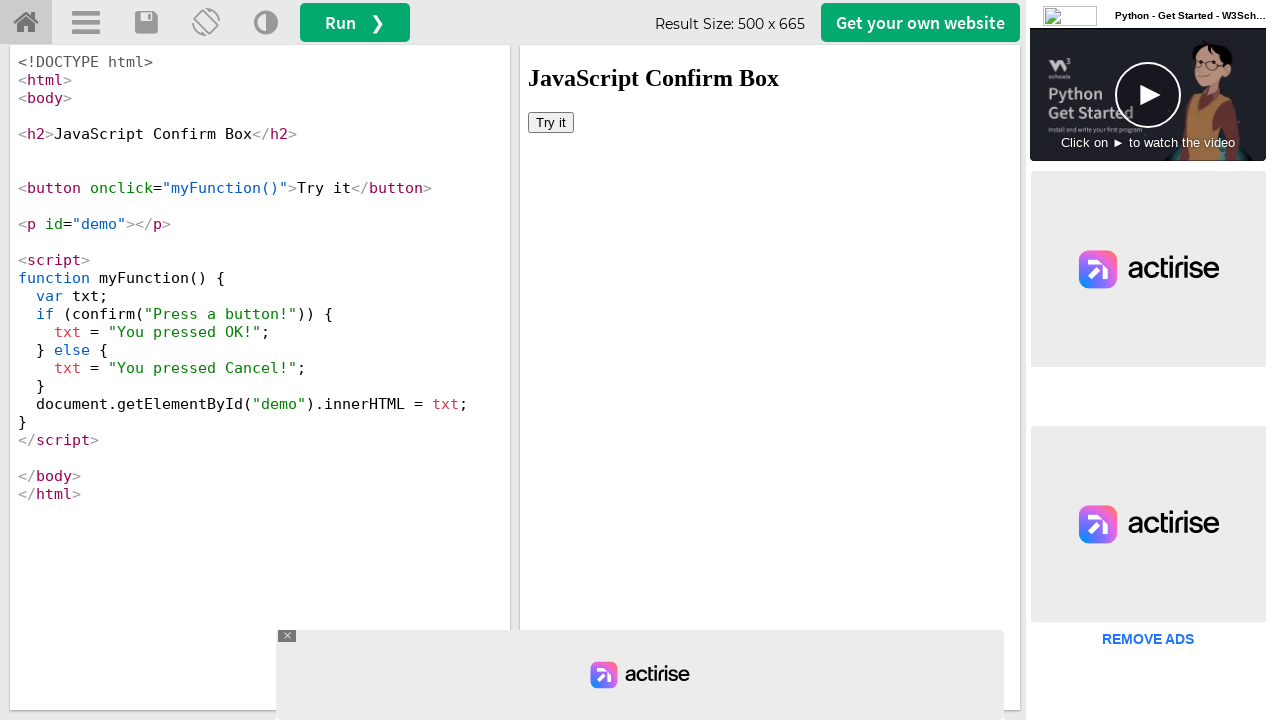

Located iframe with ID 'iframeResult'
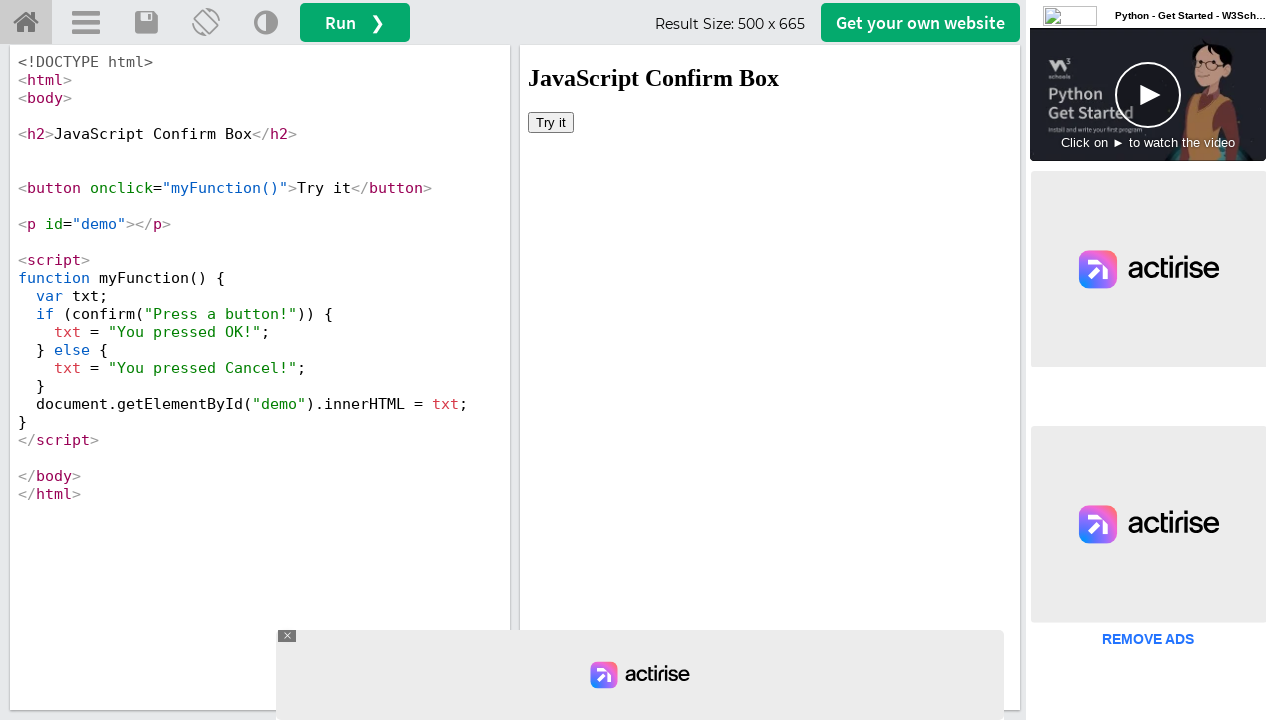

Registered dialog handler to accept confirm dialogs
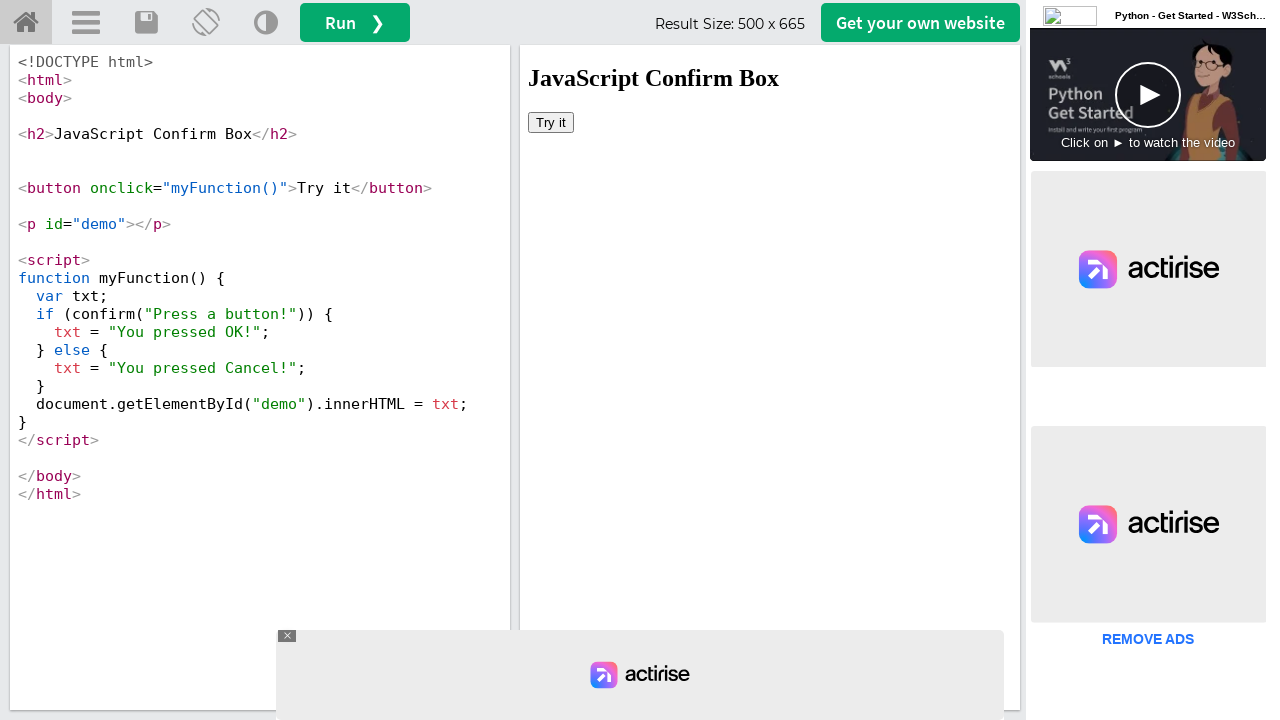

Clicked 'Try it' button inside iframe at (551, 122) on #iframeResult >> internal:control=enter-frame >> xpath=//button[text()='Try it']
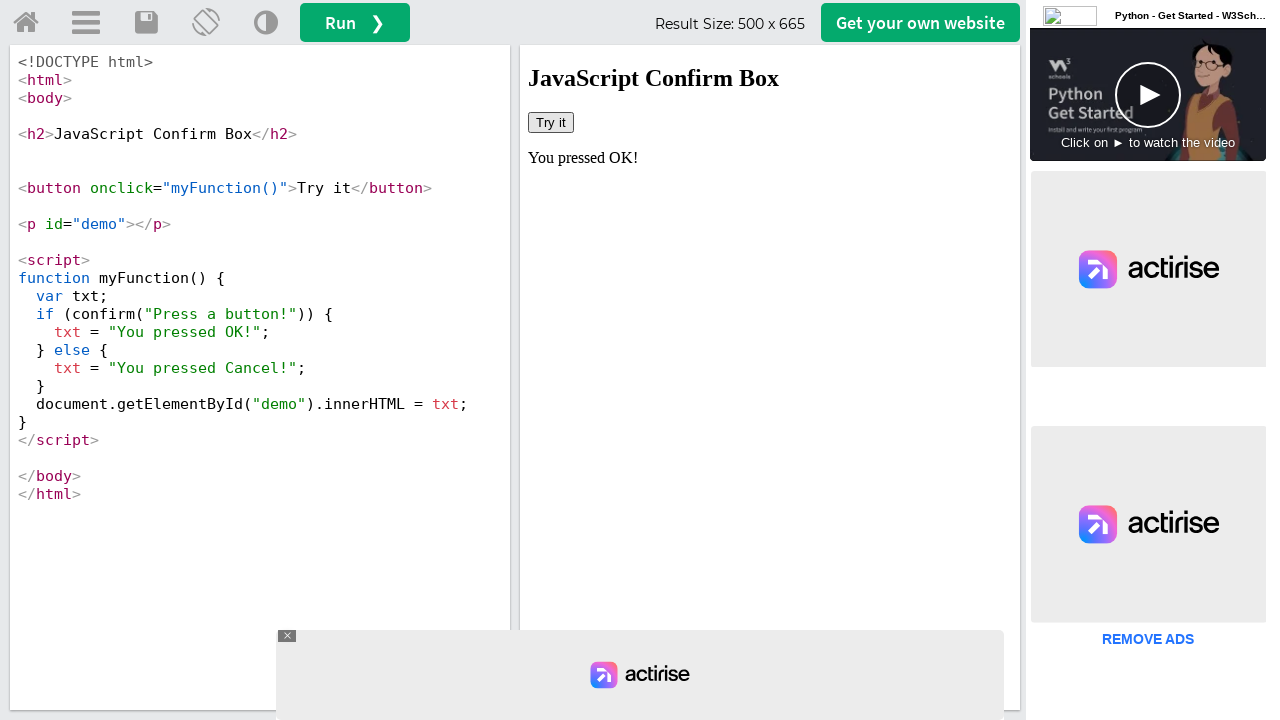

Result element #demo appeared after confirm dialog accepted
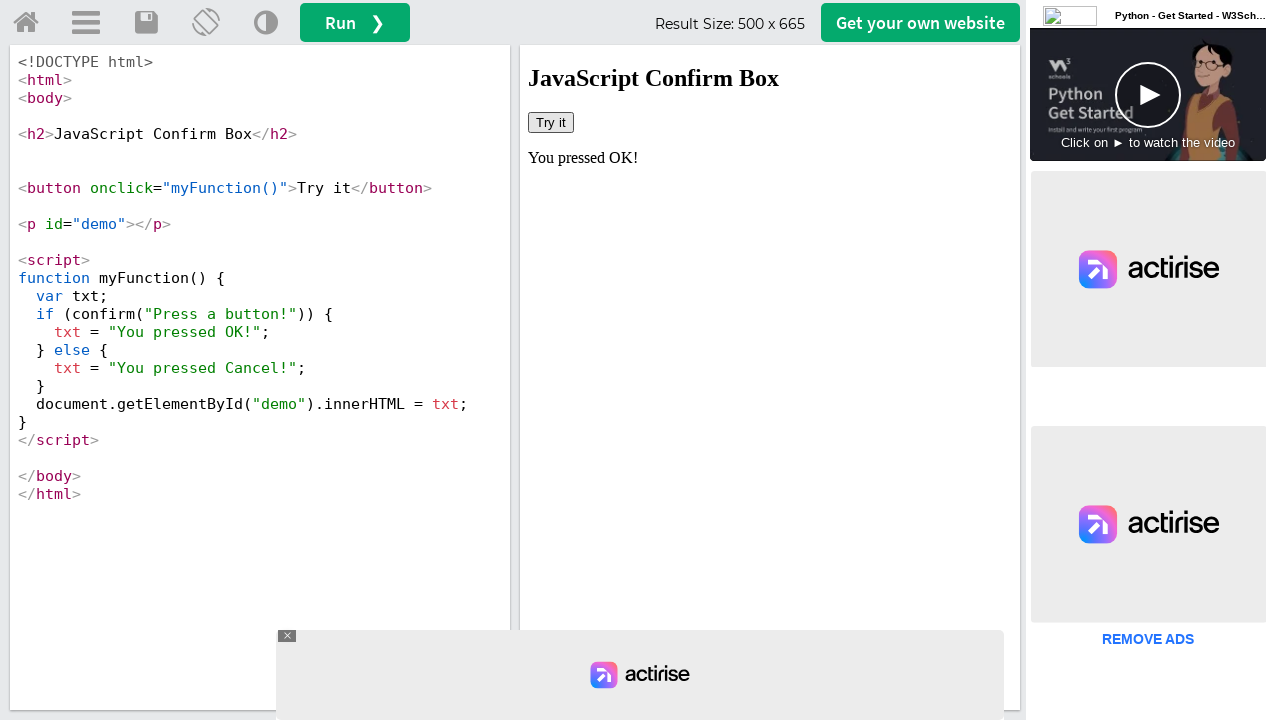

Retrieved result text from #demo element: 'You pressed OK!'
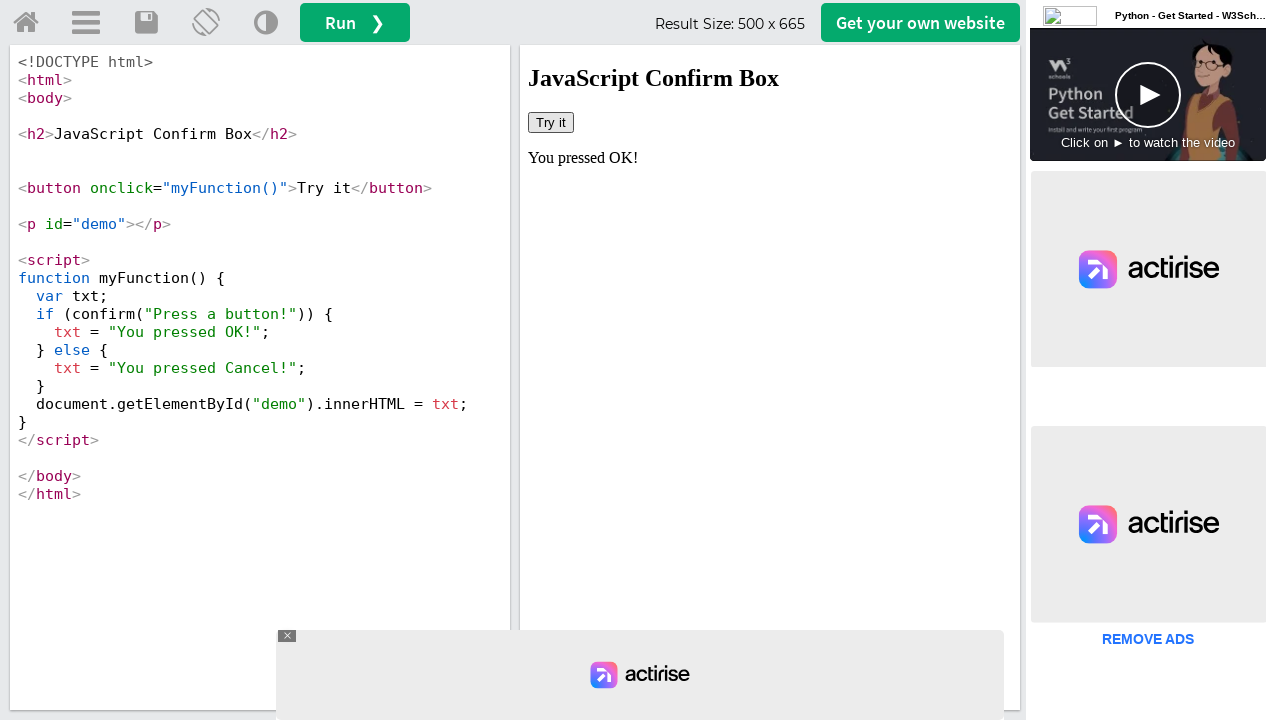

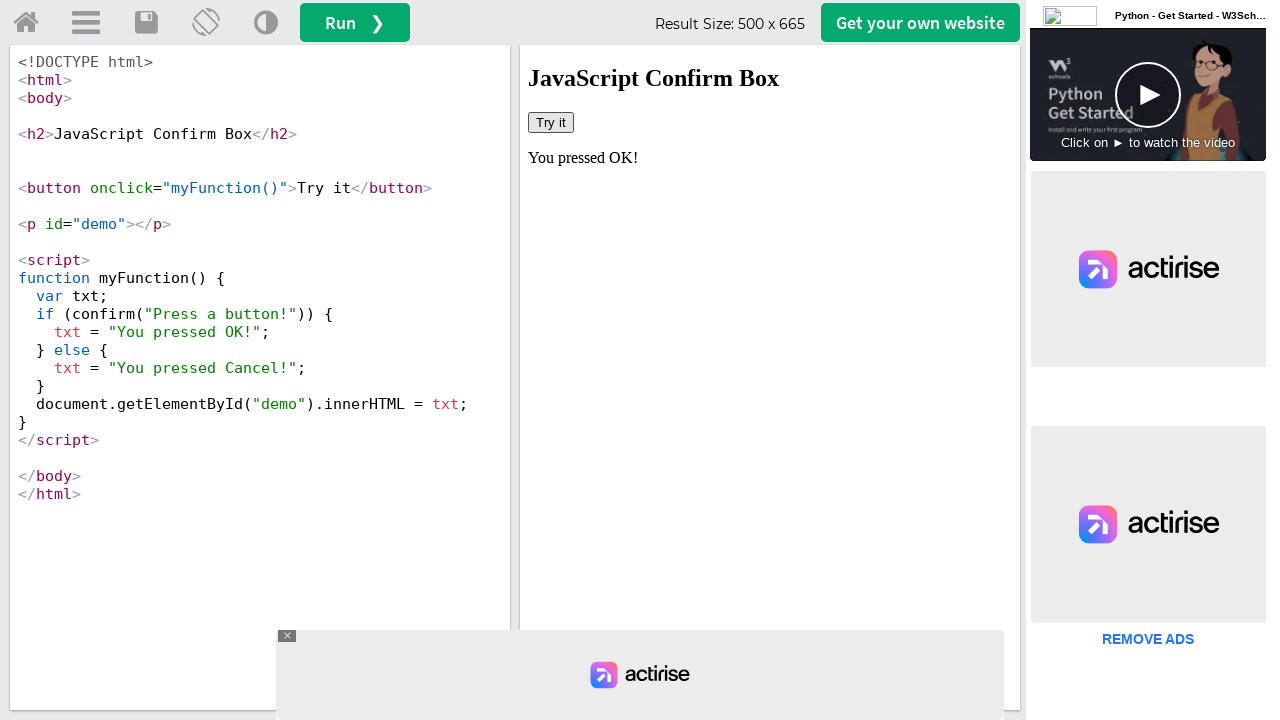